Tests Python.org search functionality by entering a search query and submitting the form

Starting URL: https://www.python.org/

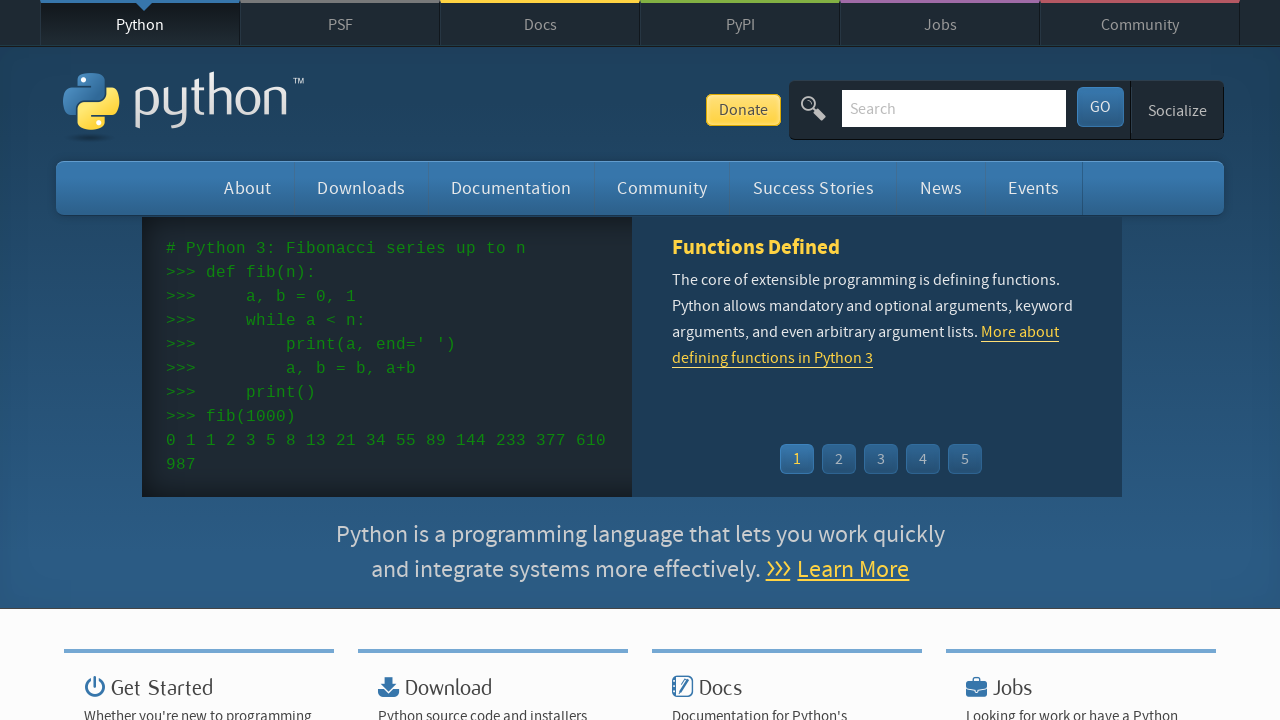

Filled search box with 'getting started with python' on input[name='q']
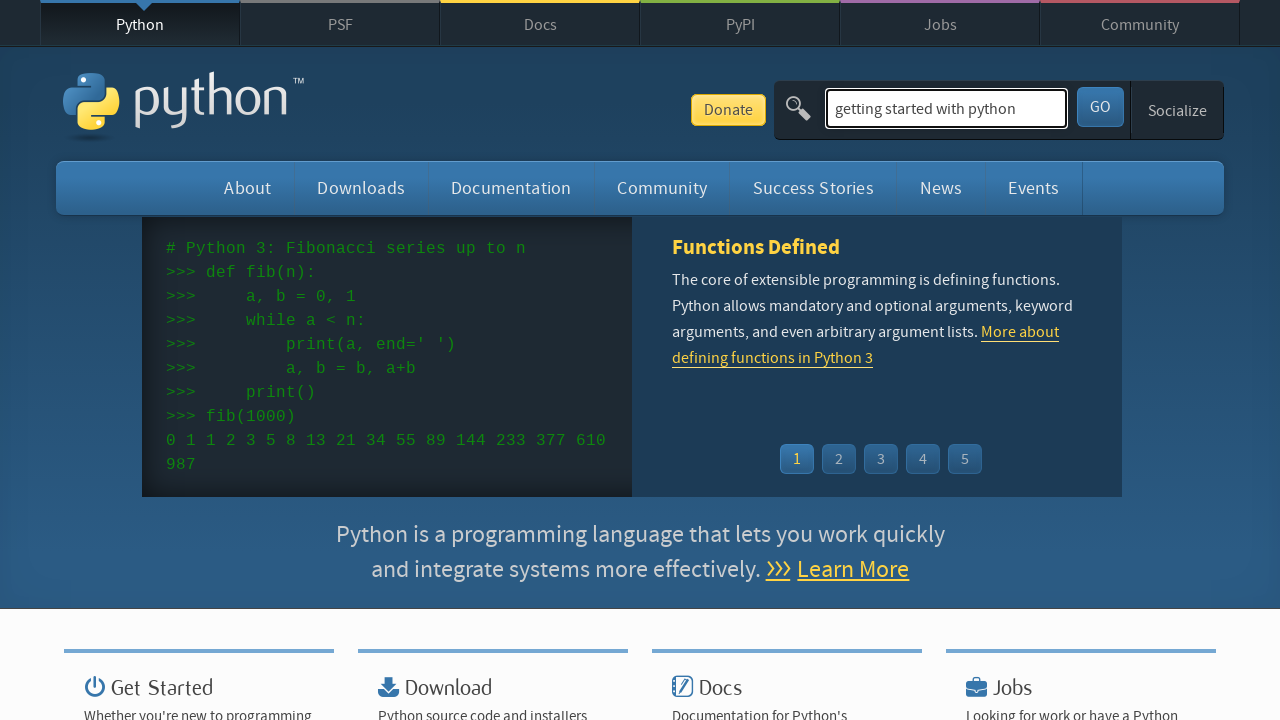

Pressed Enter to submit search query on input[name='q']
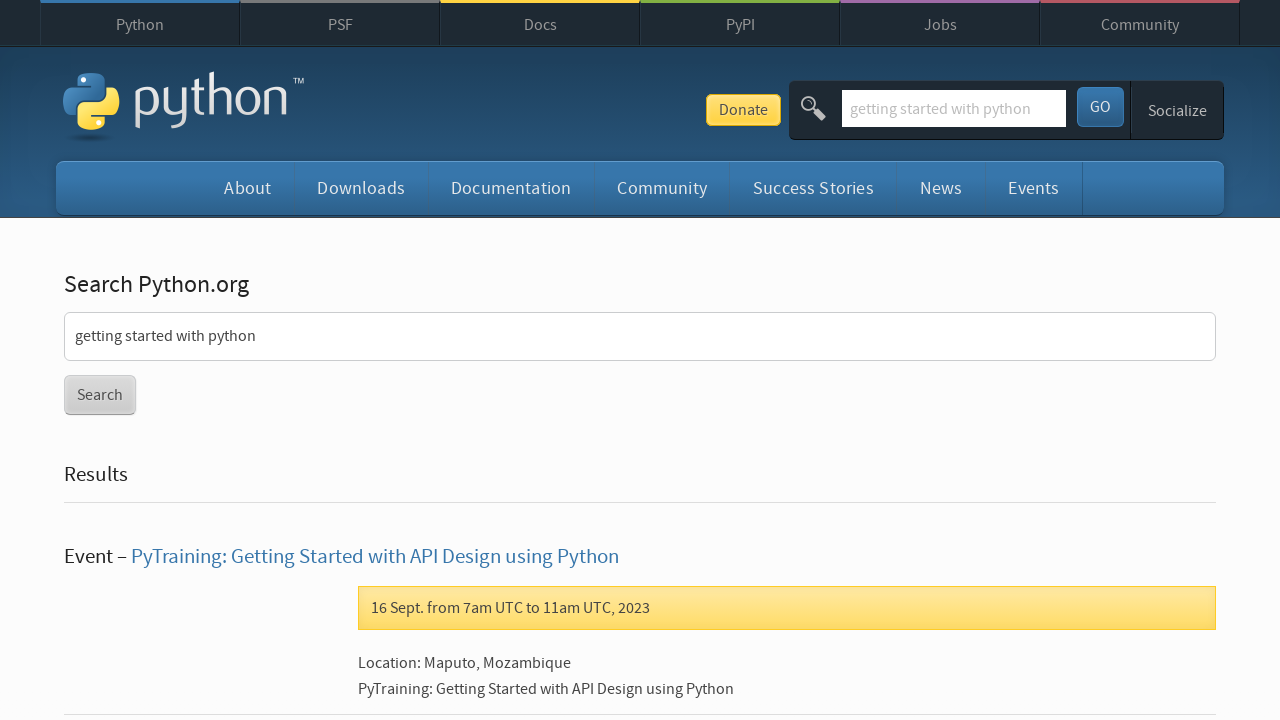

Search results page loaded and network idle
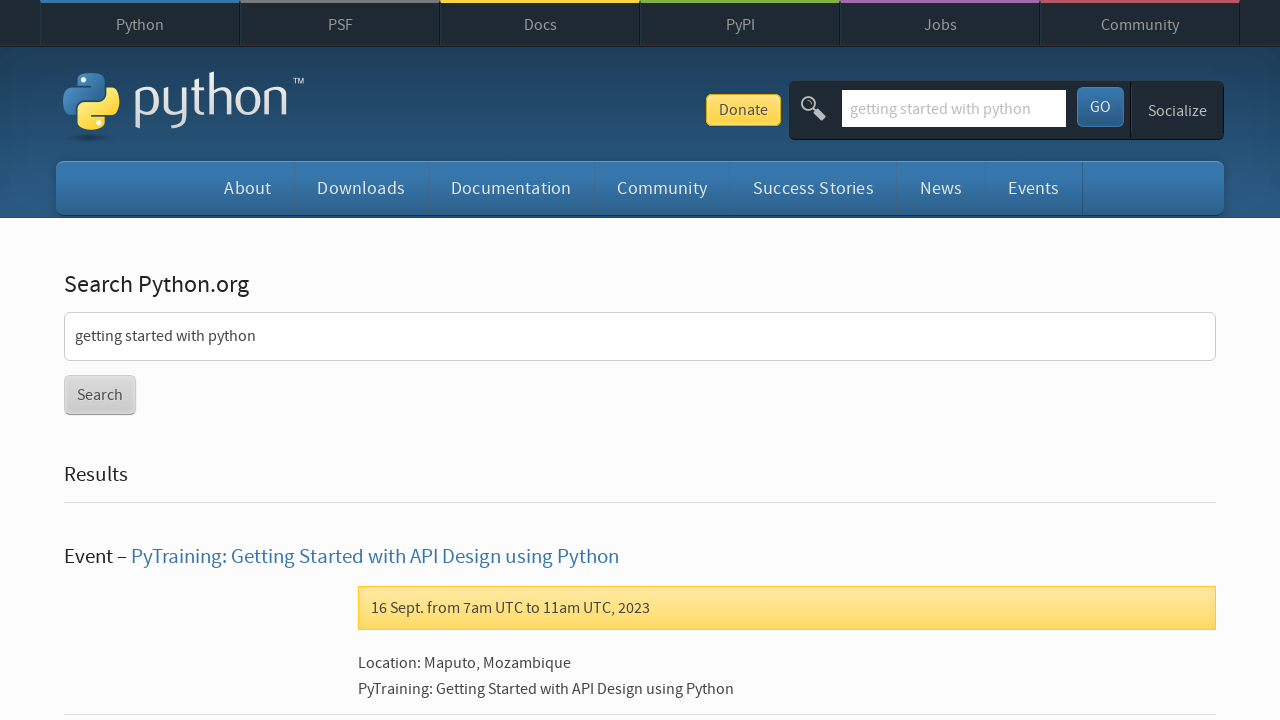

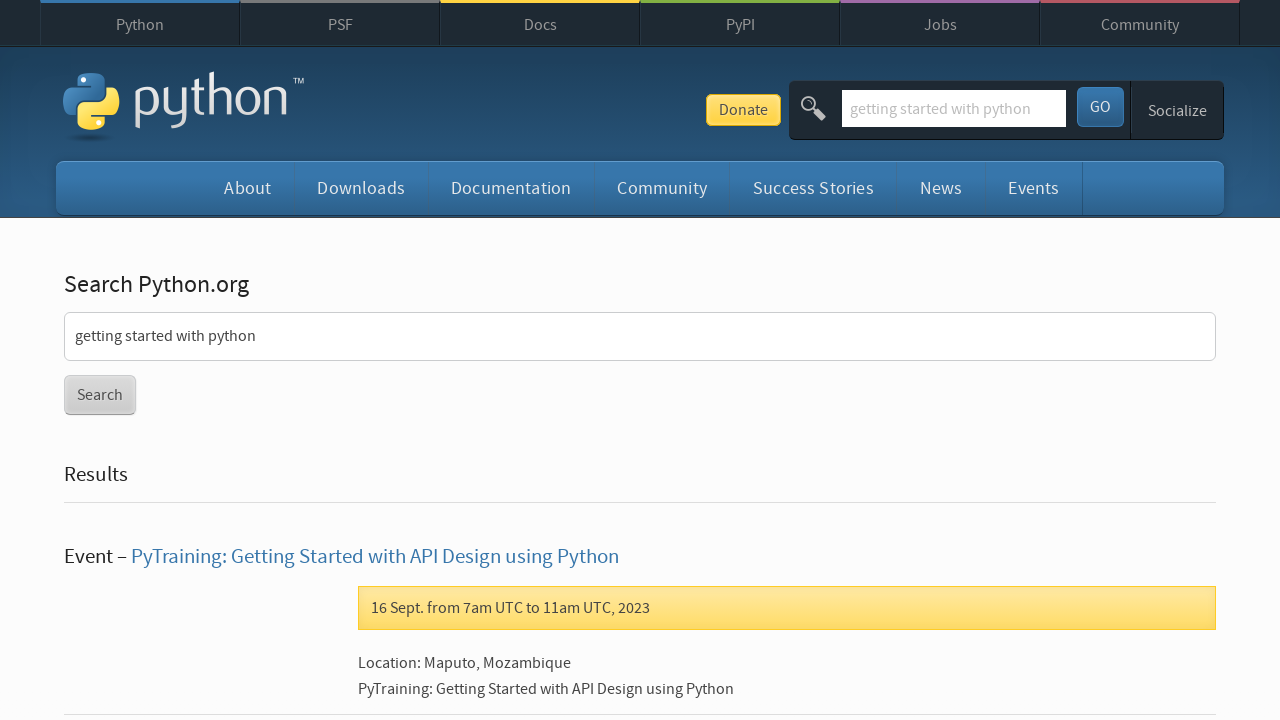